Tests checkbox functionality by navigating to a checkboxes page, finding all checkbox elements, and verifying that the last checkbox is checked while the first is unchecked using different verification approaches.

Starting URL: http://the-internet.herokuapp.com/checkboxes

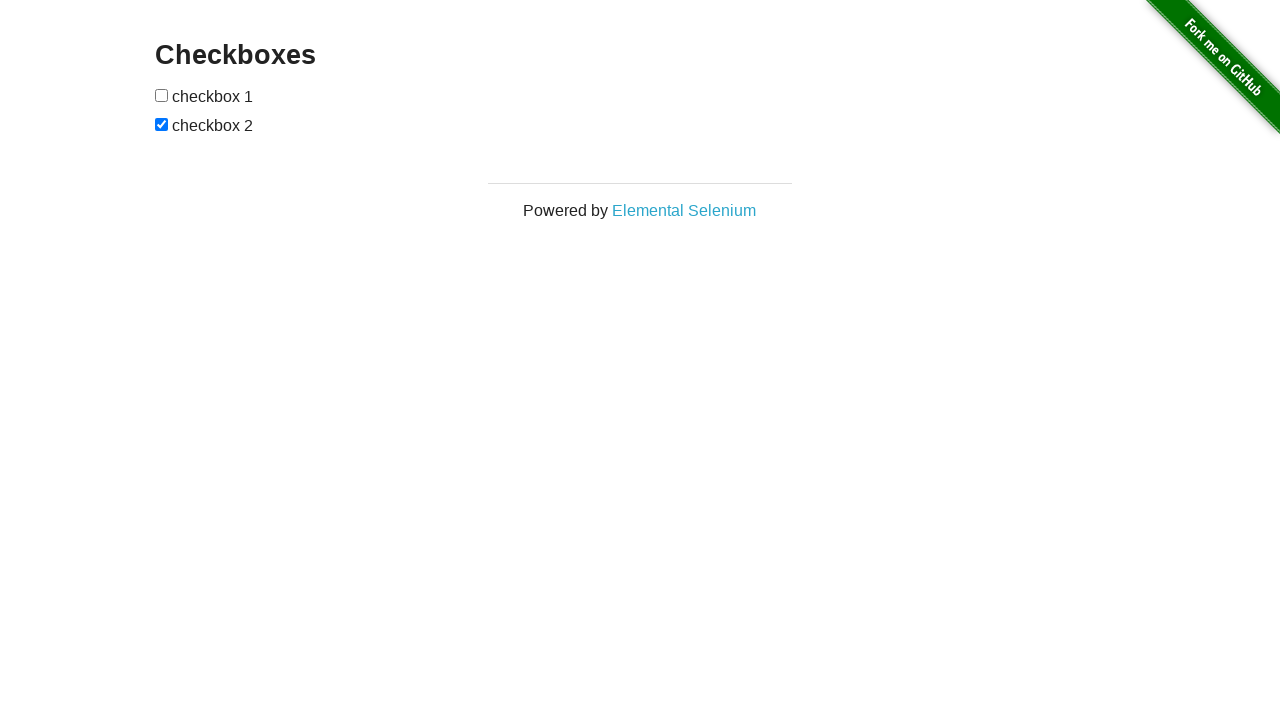

Waited for checkboxes to be present on the page
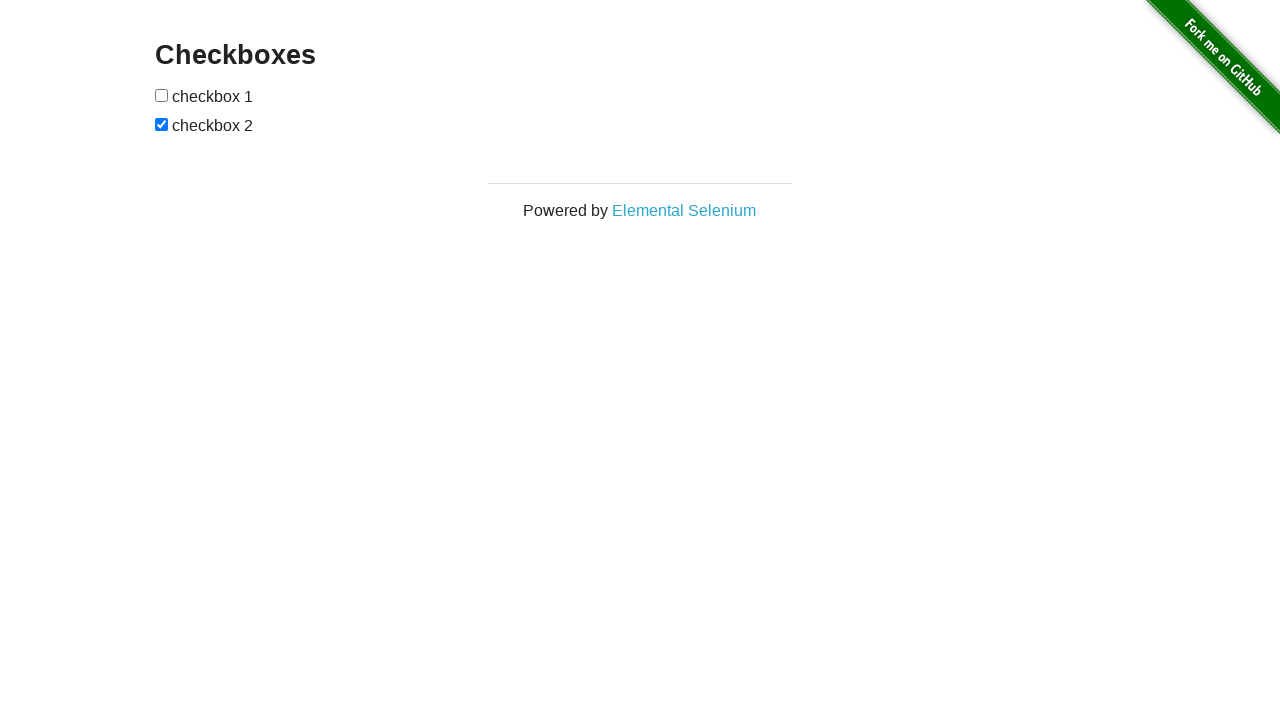

Located all checkbox elements on the page
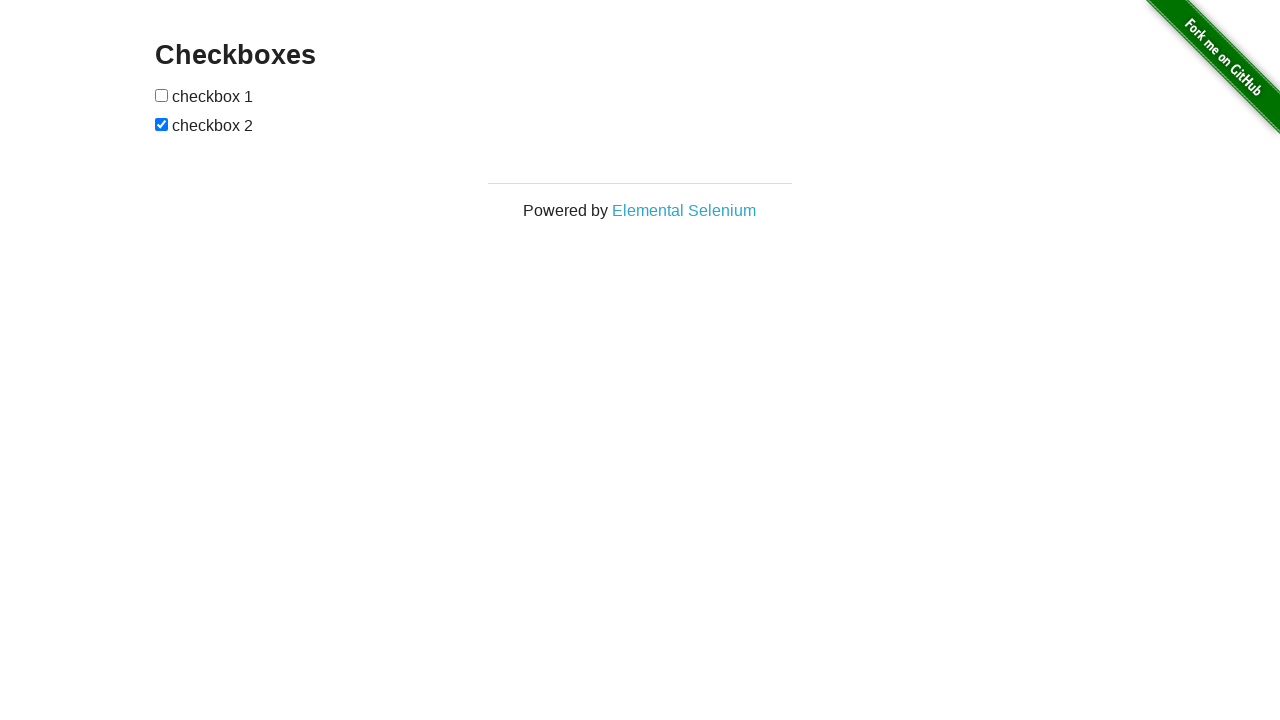

Selected the first checkbox
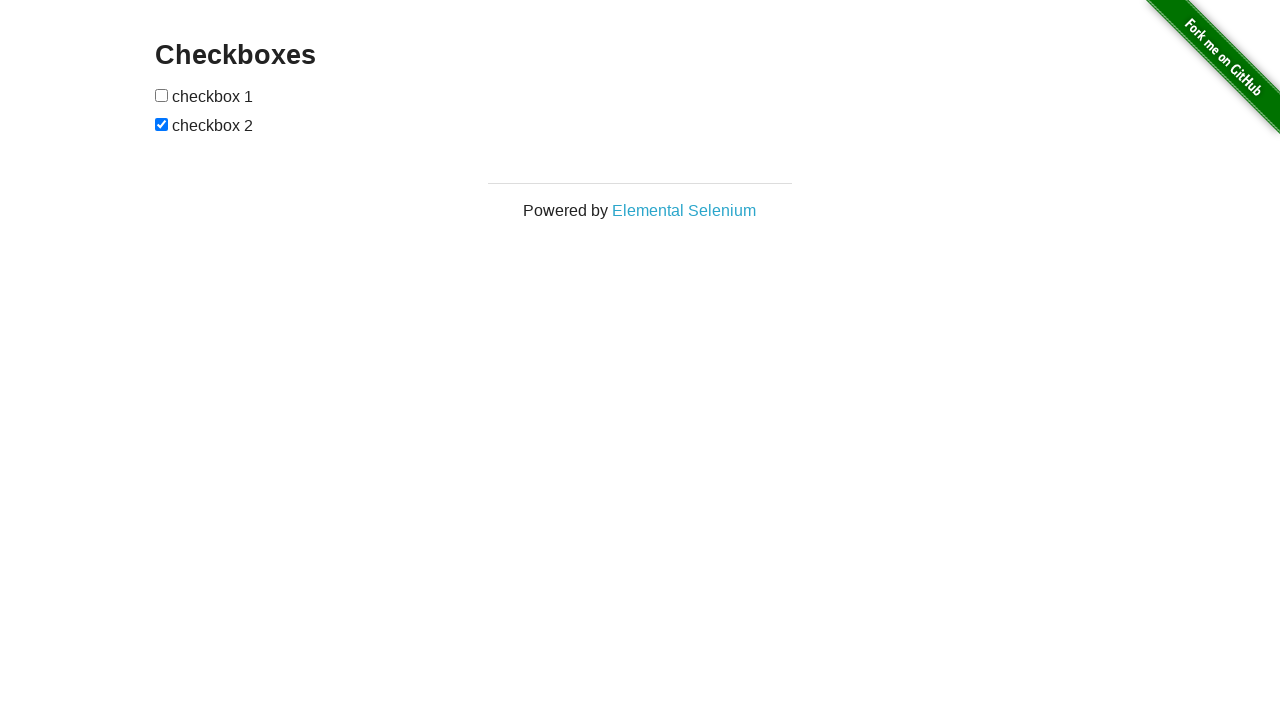

Verified that the first checkbox is not checked
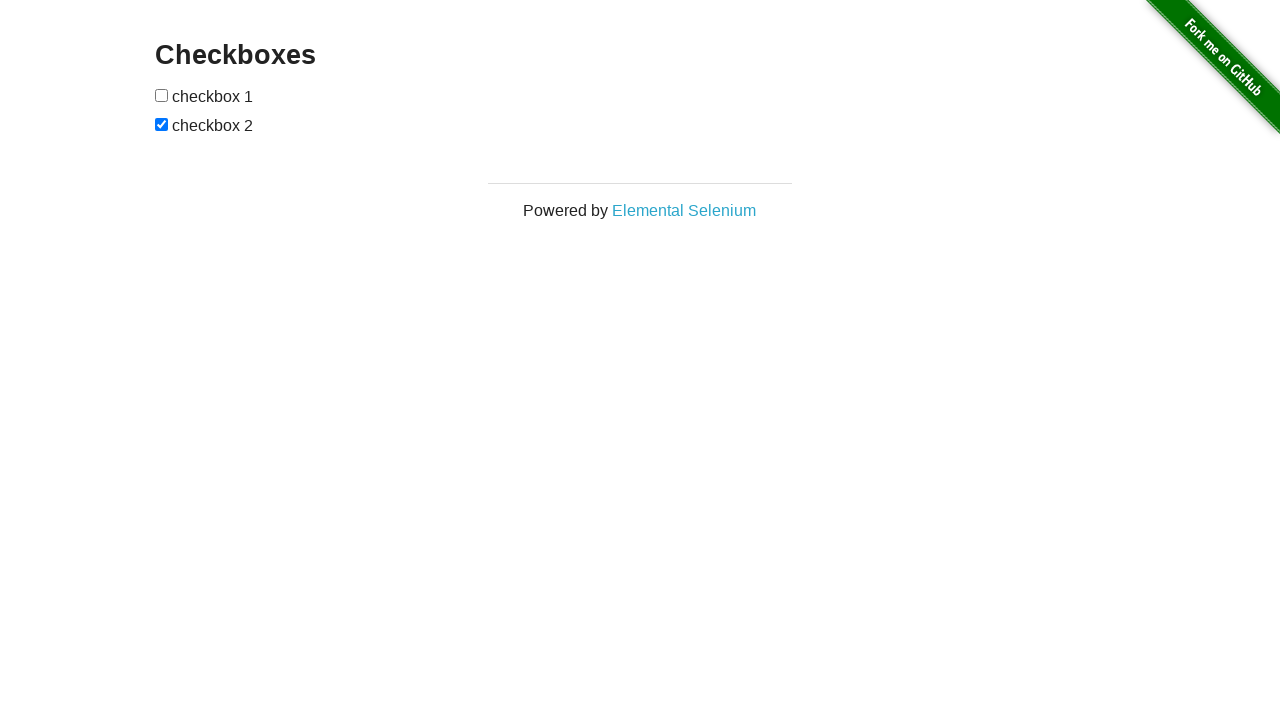

Selected the last checkbox
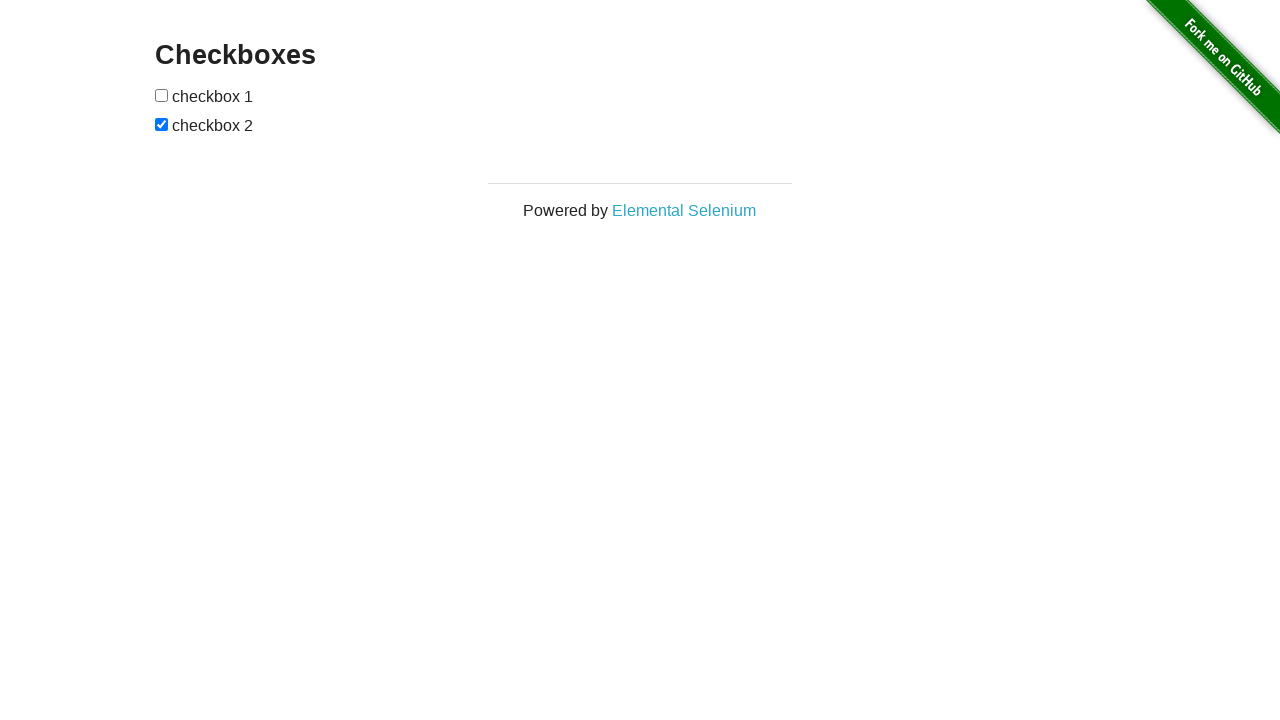

Verified that the last checkbox is checked
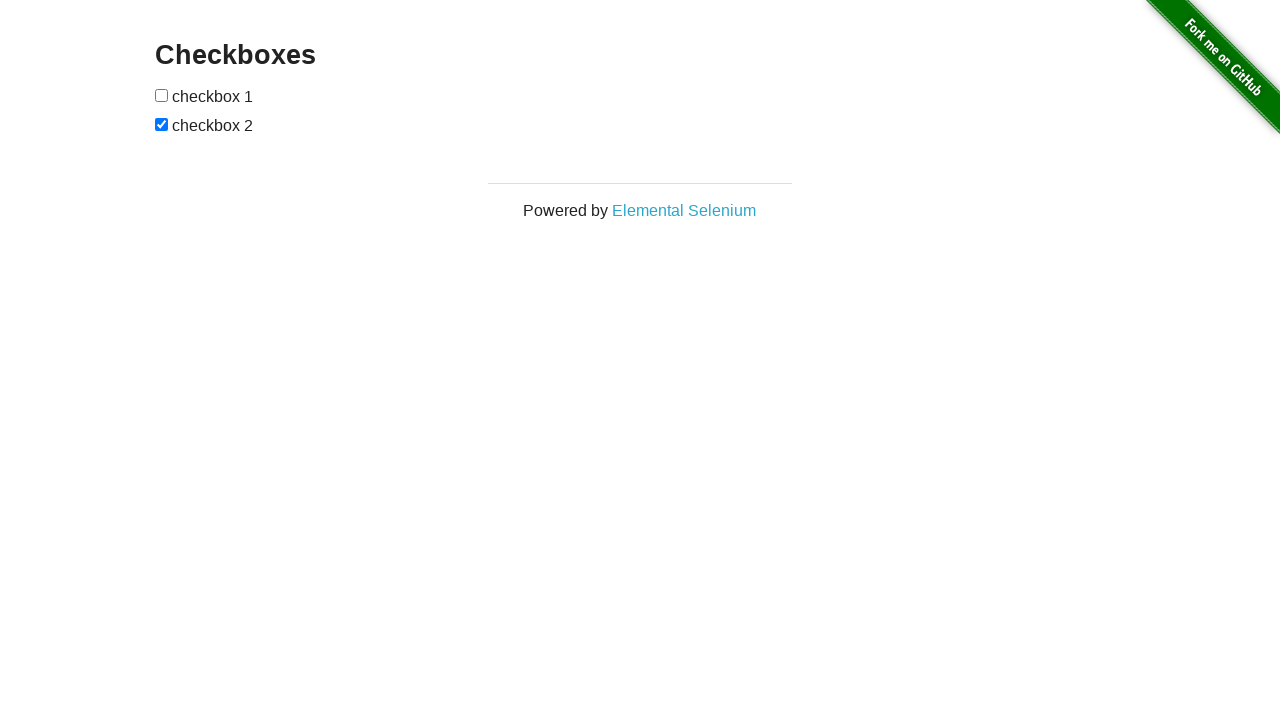

Clicked the first checkbox to check it at (162, 95) on input[type="checkbox"] >> nth=0
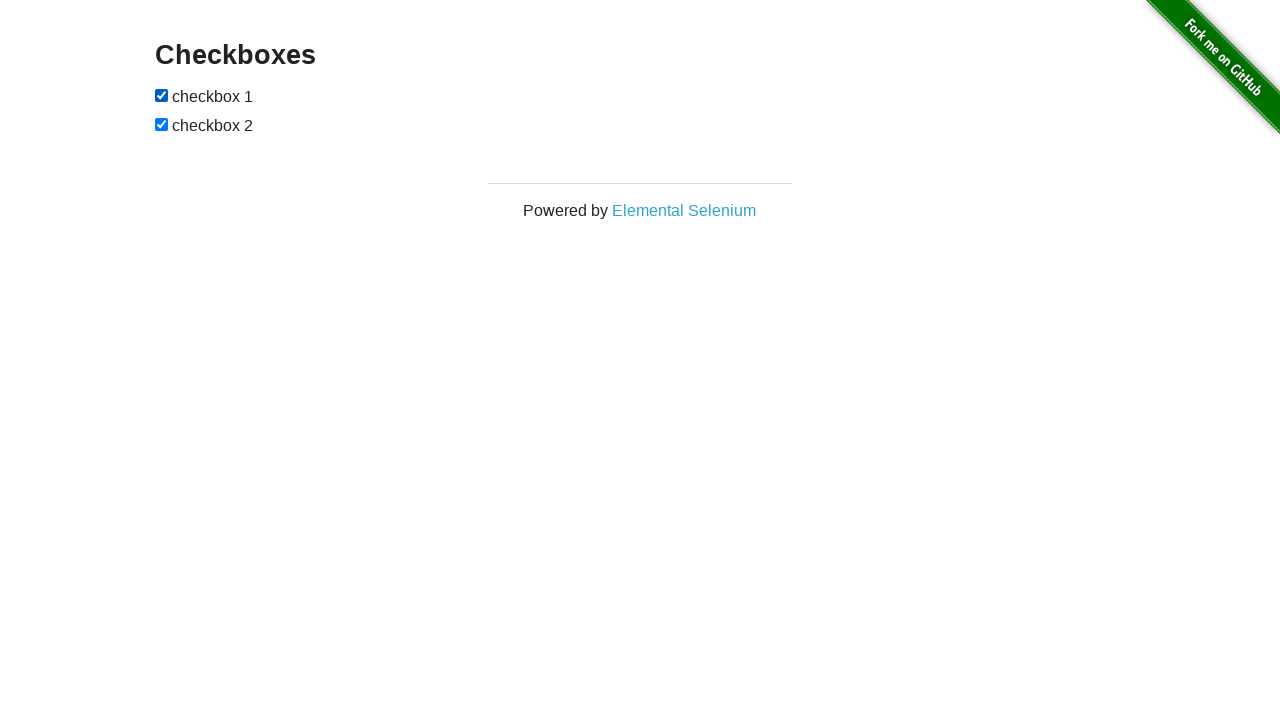

Verified that the first checkbox is now checked after clicking
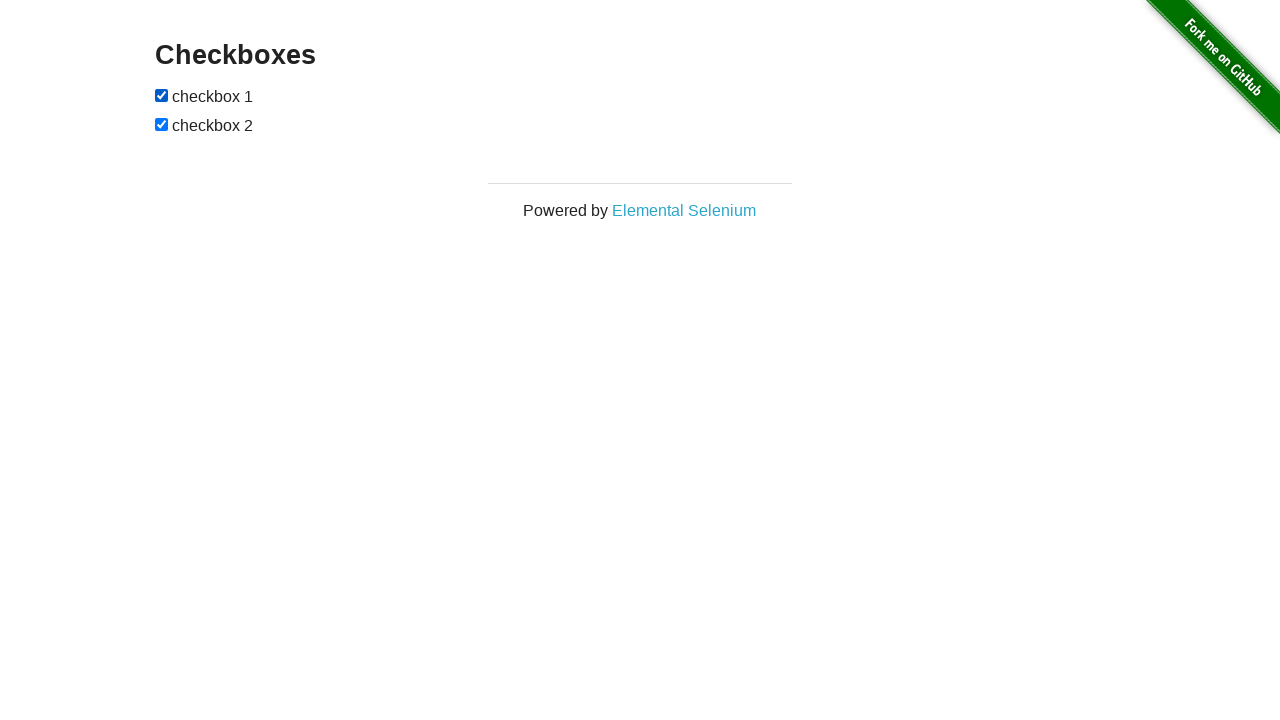

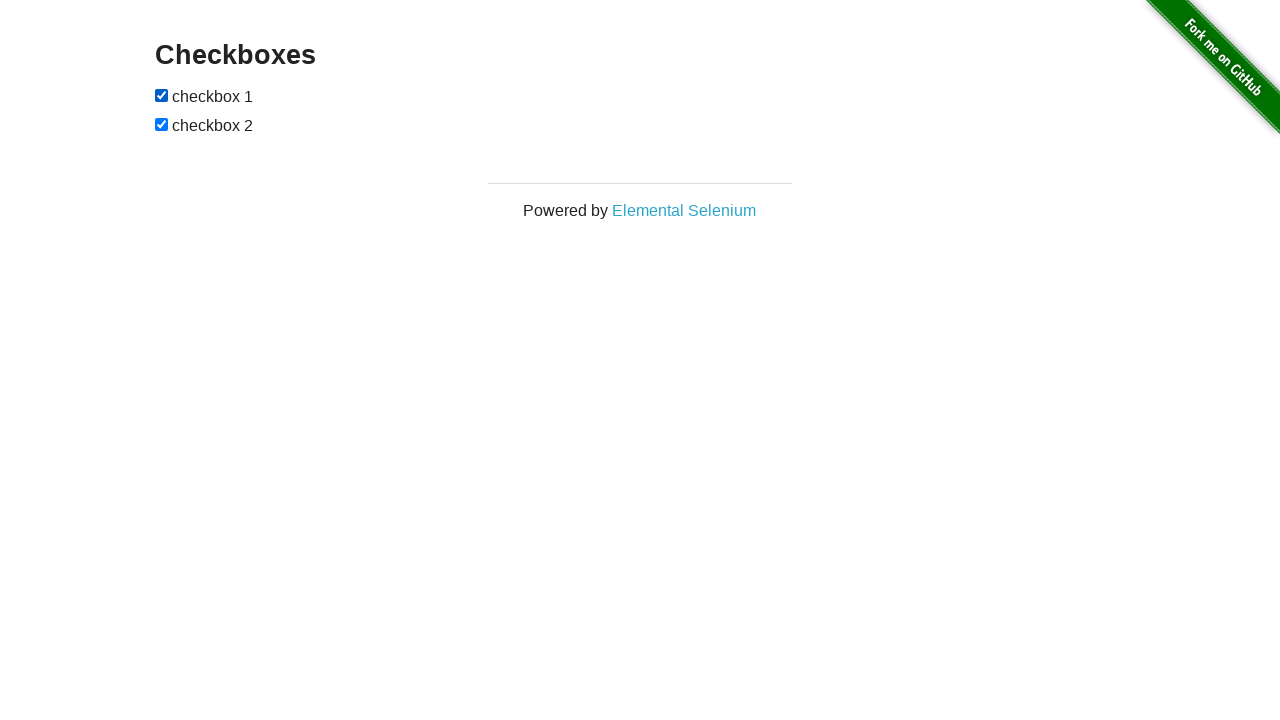